Tests calendar date picker functionality by clicking on the datepicker input and selecting a specific date (28) from the calendar widget

Starting URL: http://seleniumpractise.blogspot.in/2016/08/how-to-handle-calendar-in-selenium.html

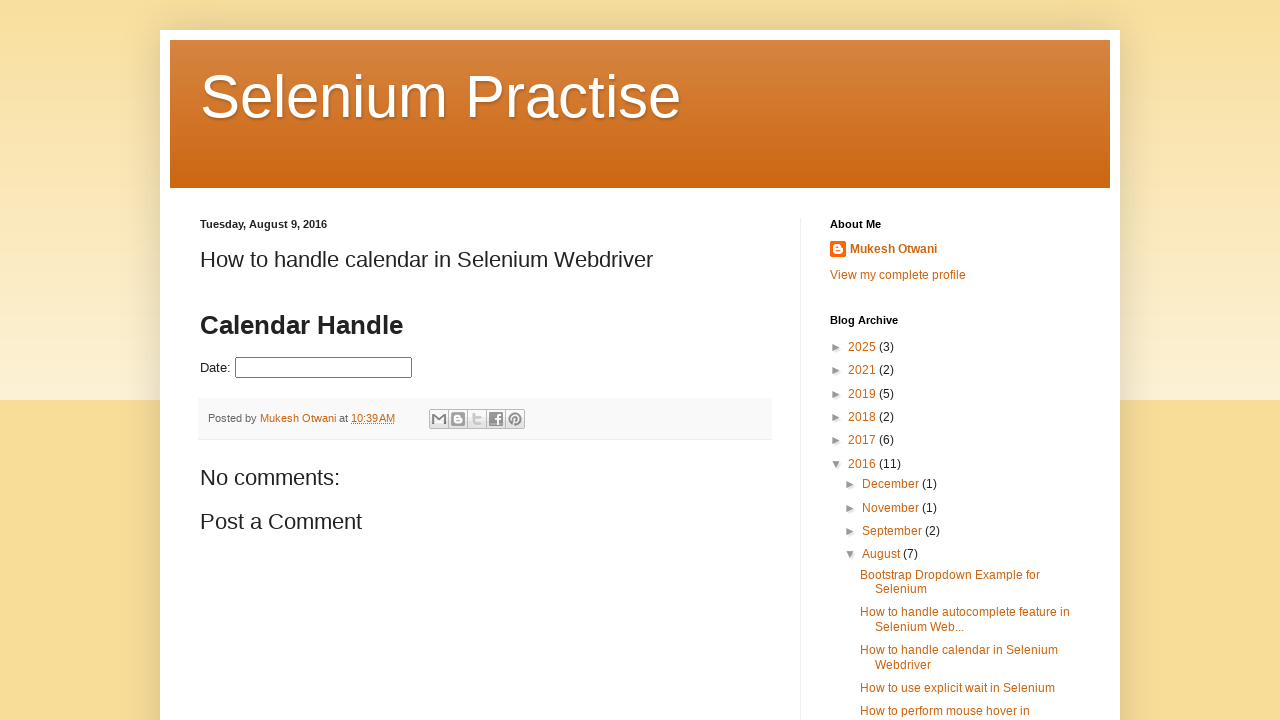

Clicked on datepicker input to open calendar widget at (324, 368) on #datepicker
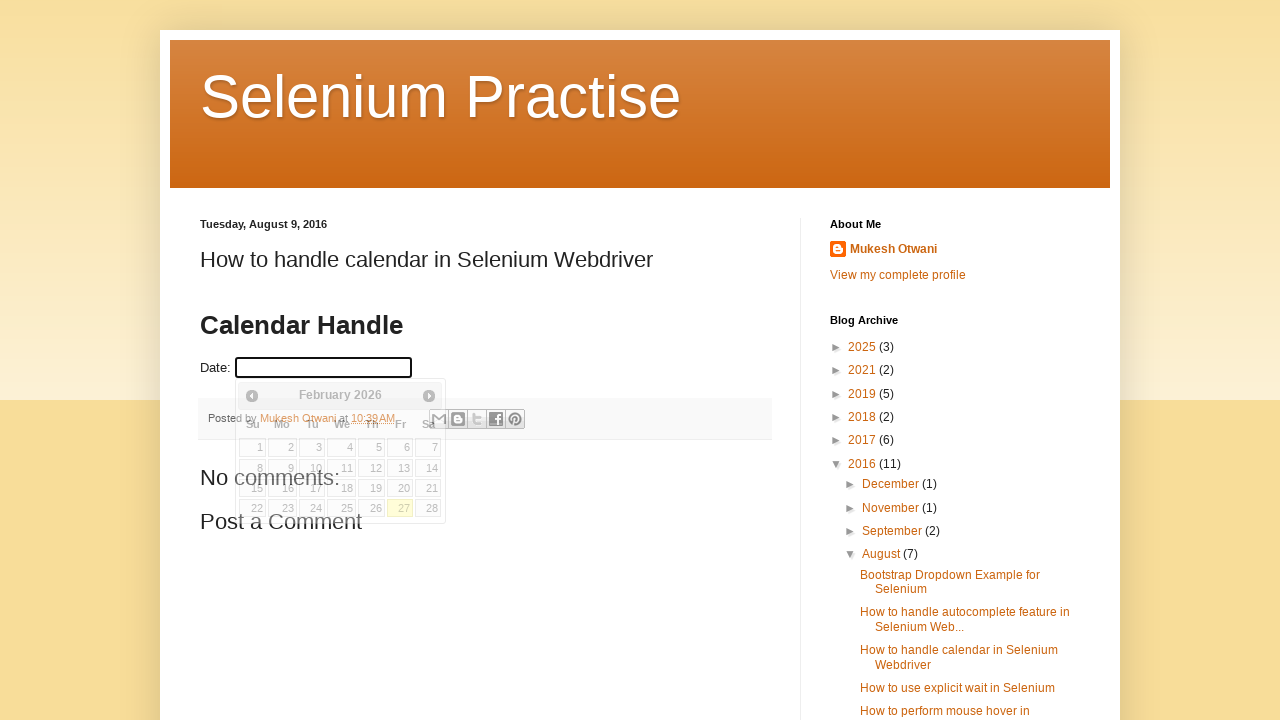

Calendar widget appeared and loaded
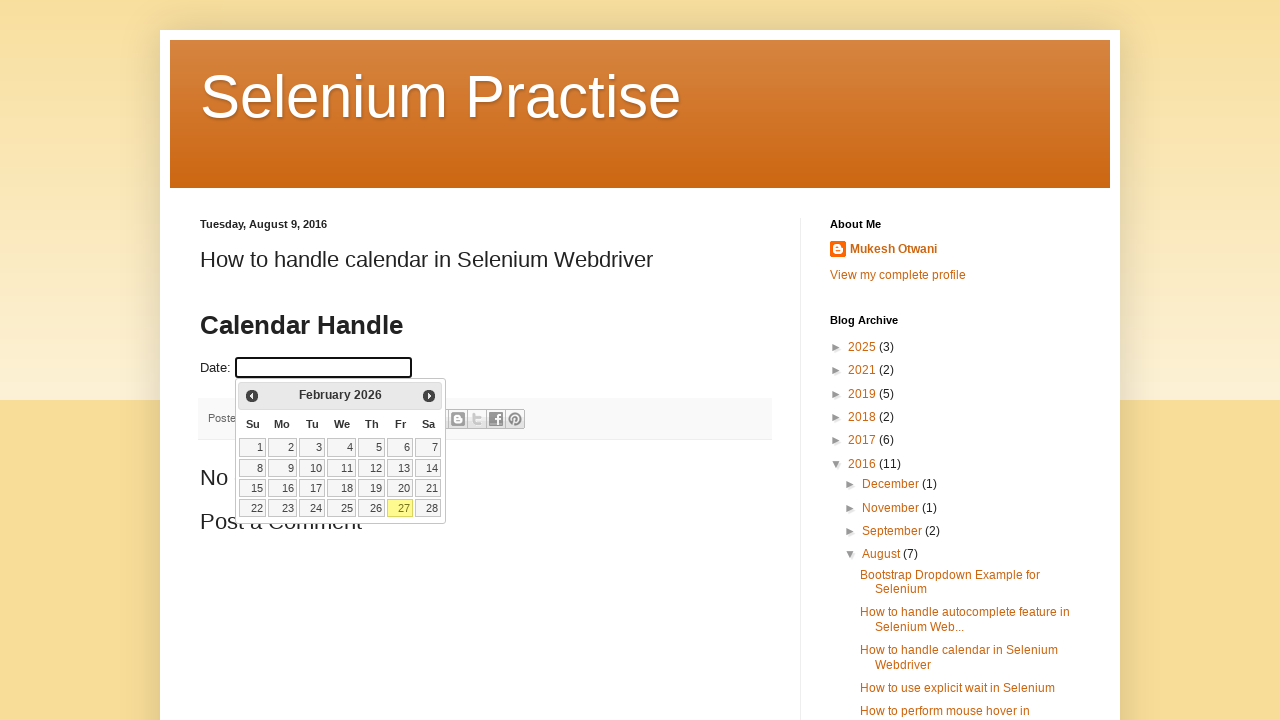

Selected date 28 from the calendar at (428, 508) on table.ui-datepicker-calendar td:has-text('28')
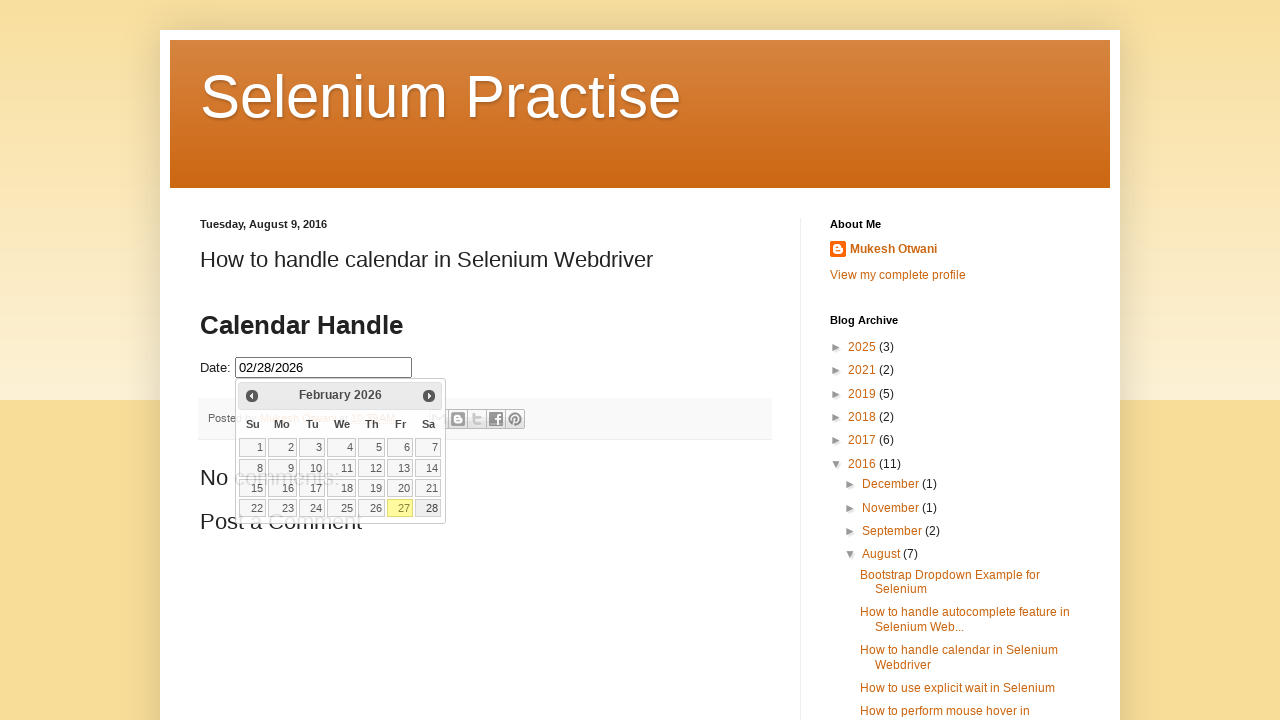

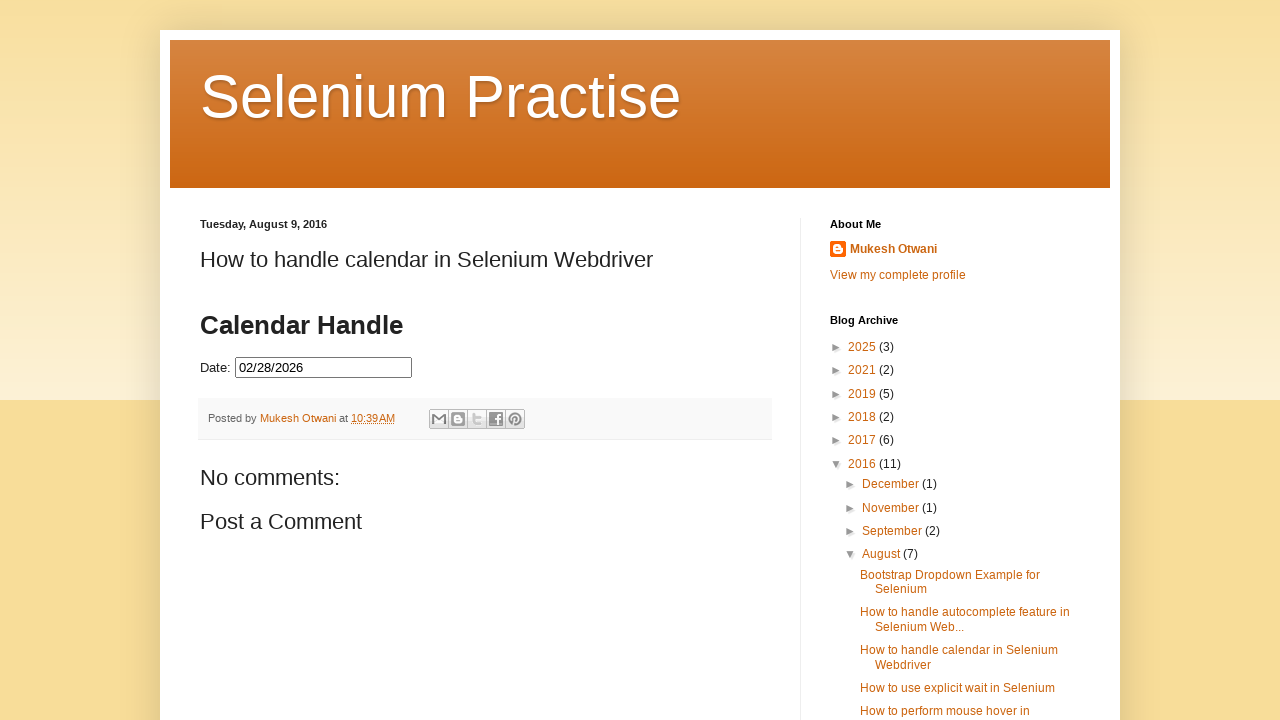